Tests floating menu by scrolling down and clicking on each menu item to navigate to different anchors

Starting URL: https://the-internet.herokuapp.com/

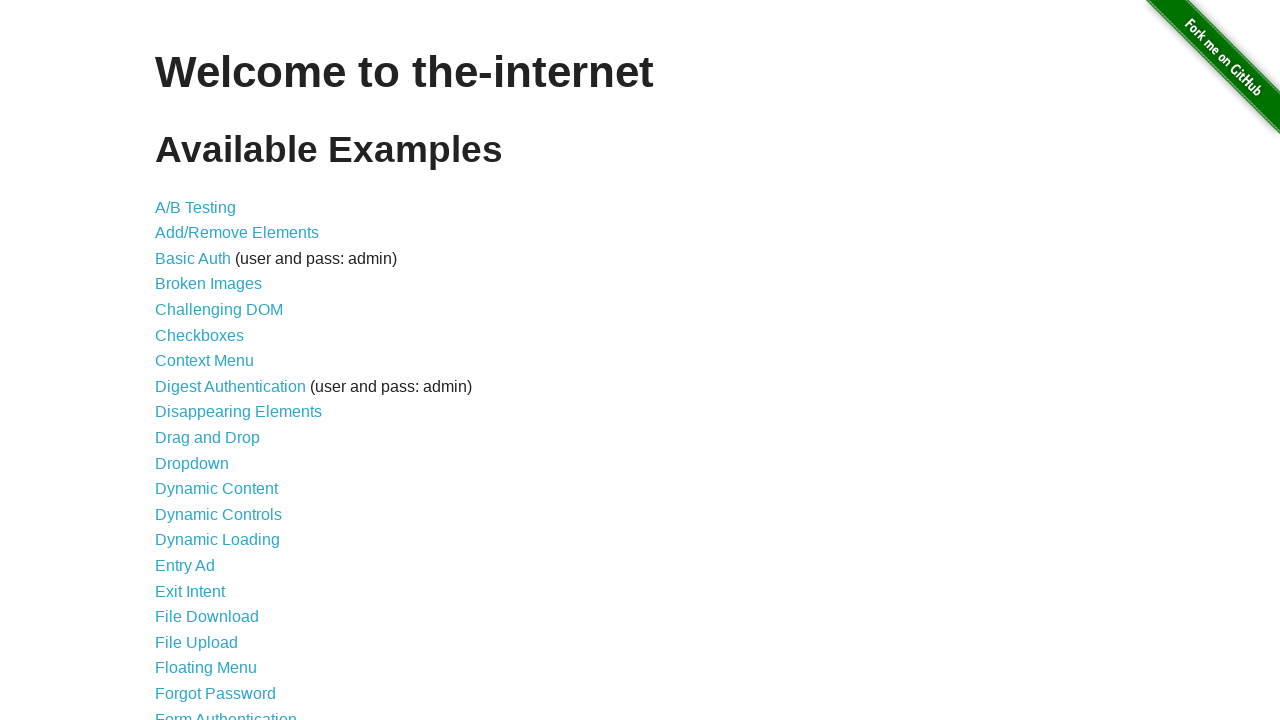

Clicked on Floating Menu link at (206, 668) on text=Floating Menu
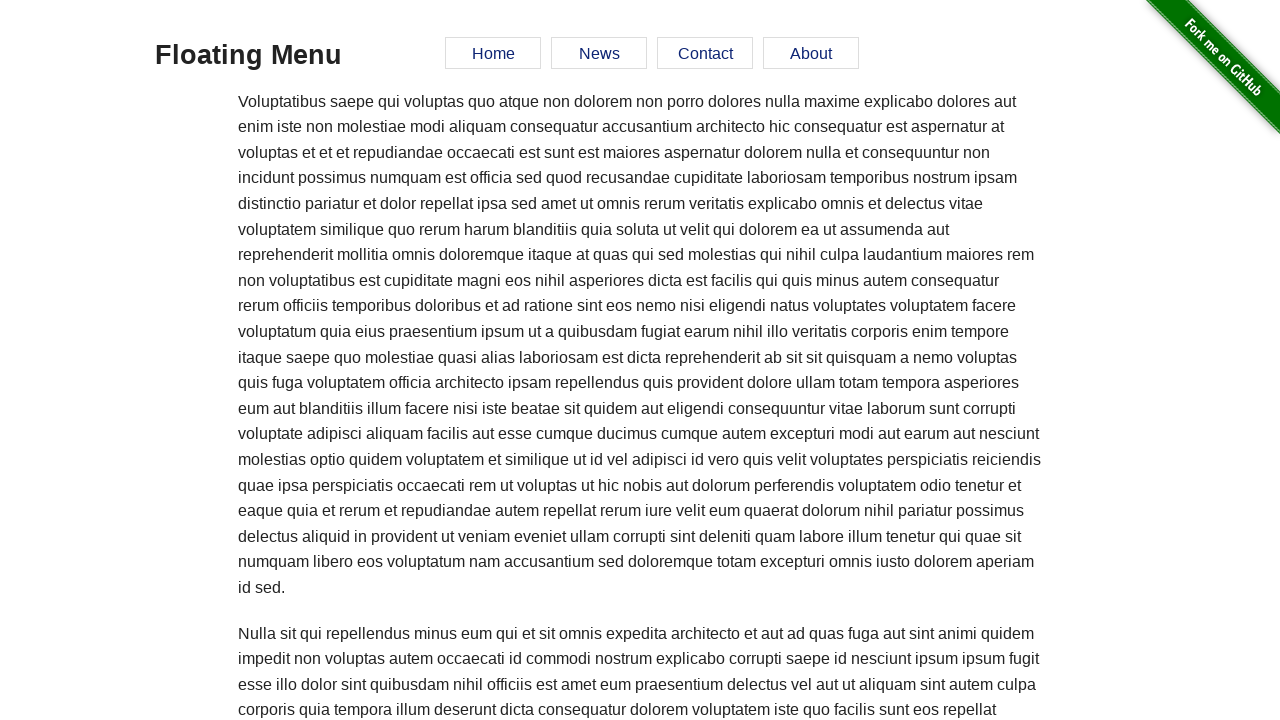

Scrolled down the page
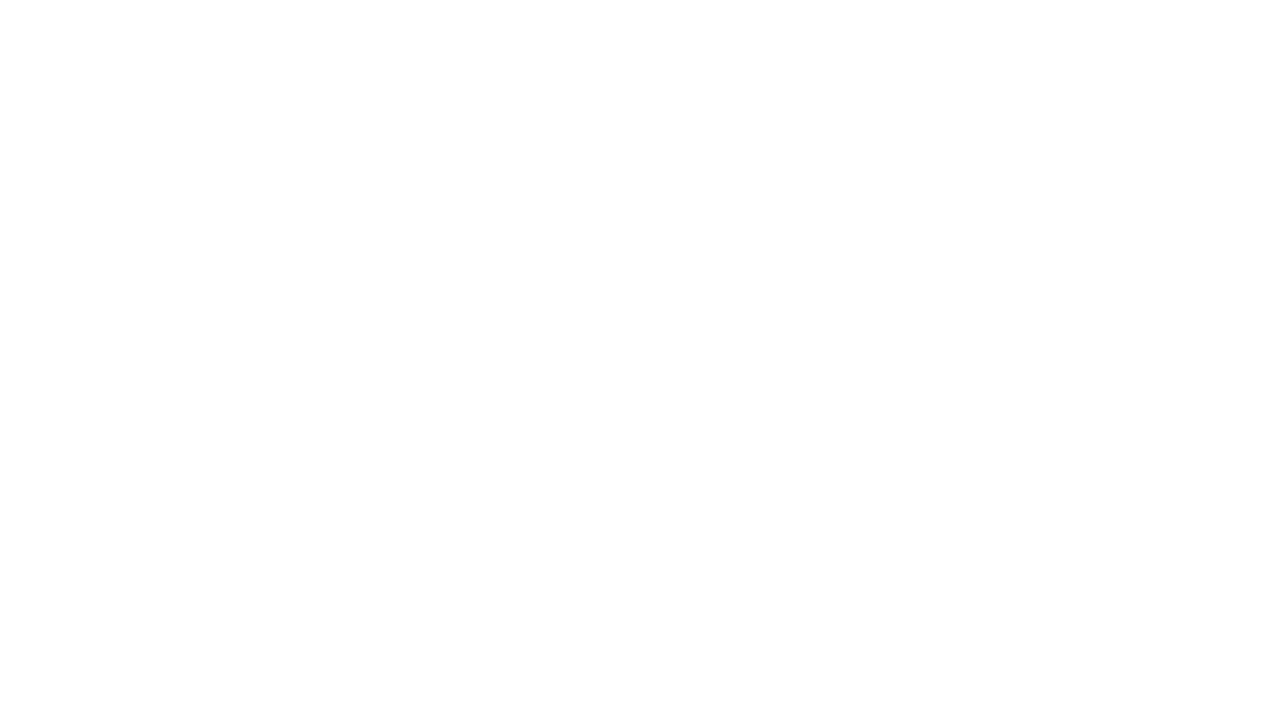

Clicked Home menu item in floating menu at (493, 17) on xpath=//*[@id="menu"]/ul/li[1]/a
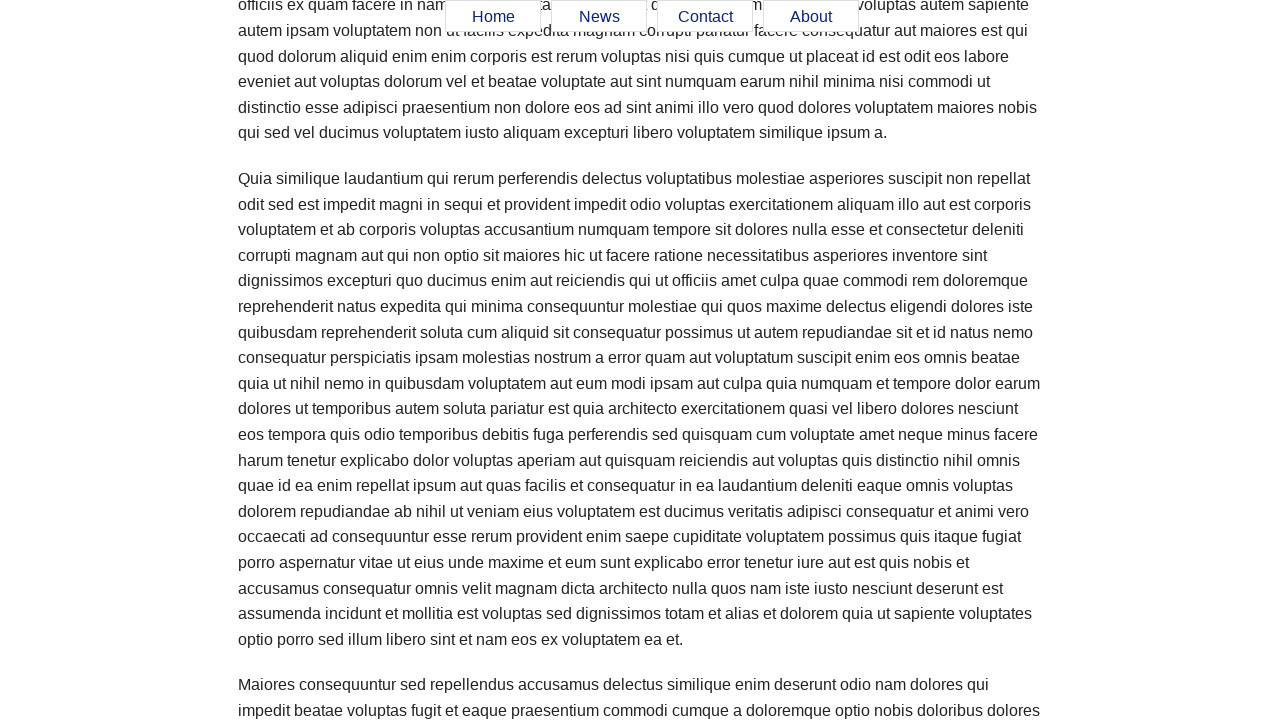

Clicked News menu item in floating menu at (599, 17) on xpath=//*[@id="menu"]/ul/li[2]/a
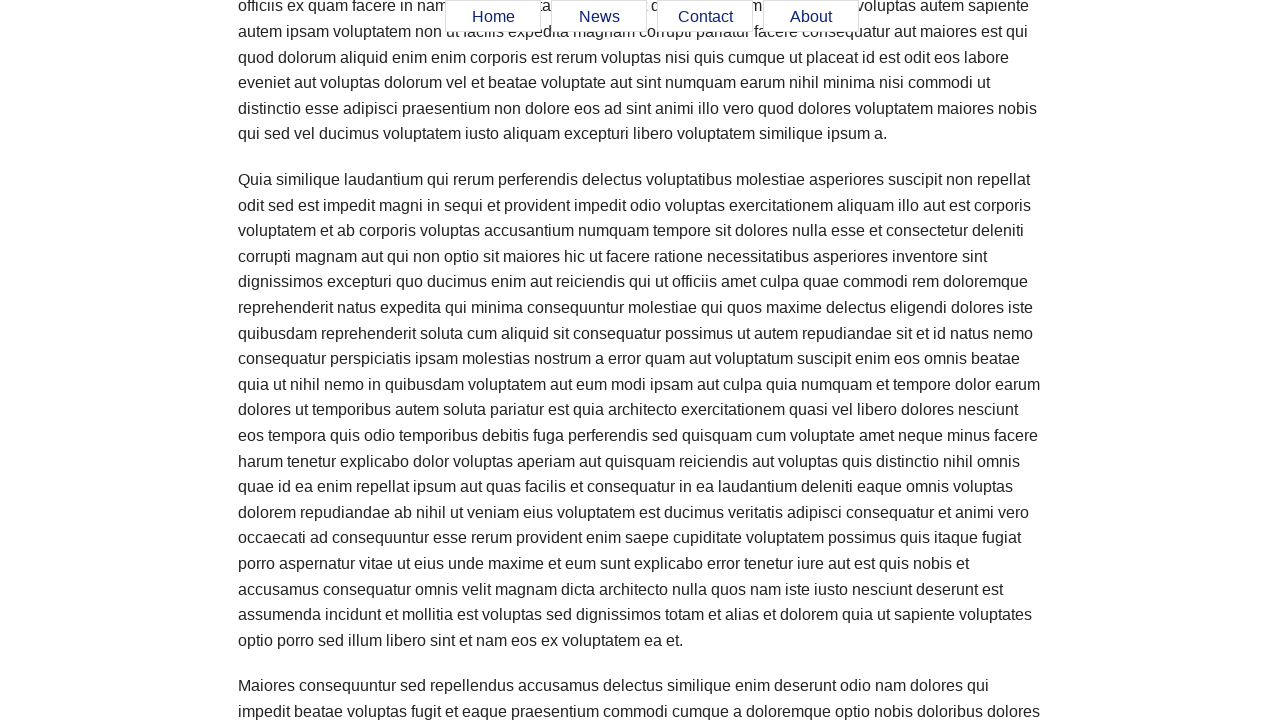

Clicked Contact menu item in floating menu at (705, 17) on xpath=//*[@id="menu"]/ul/li[3]/a
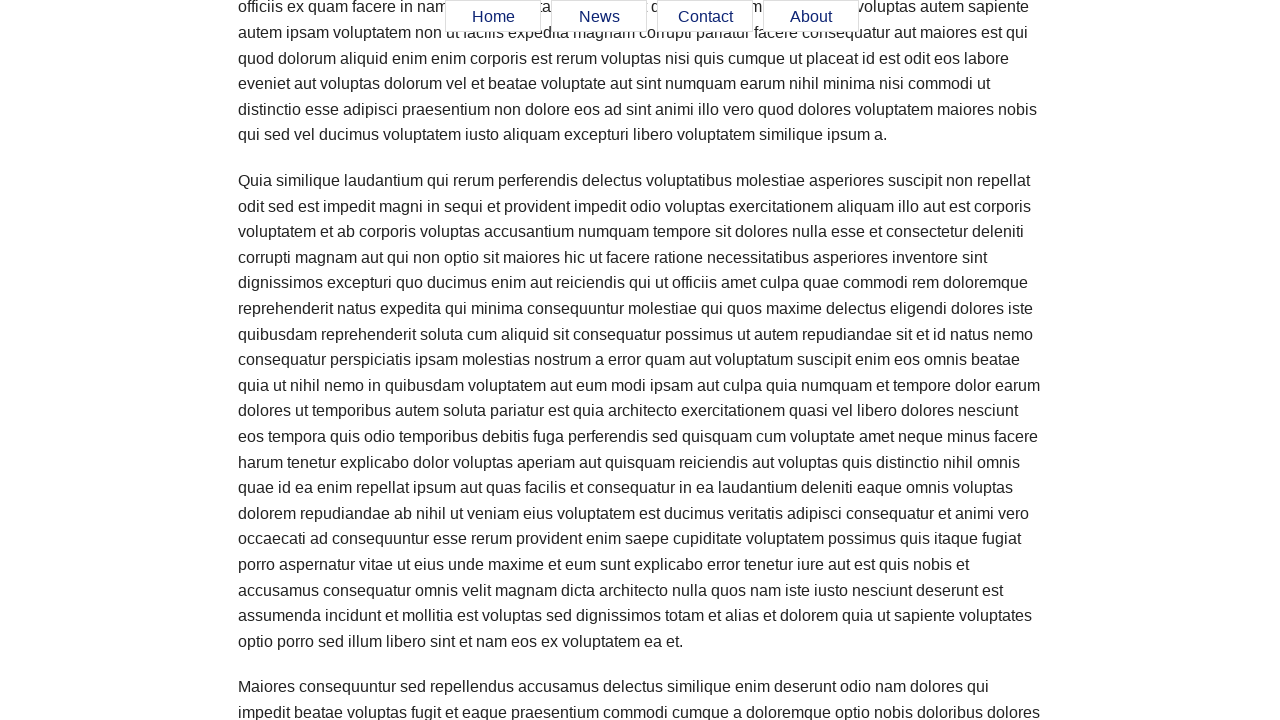

Clicked About menu item in floating menu at (811, 17) on xpath=//*[@id="menu"]/ul/li[4]/a
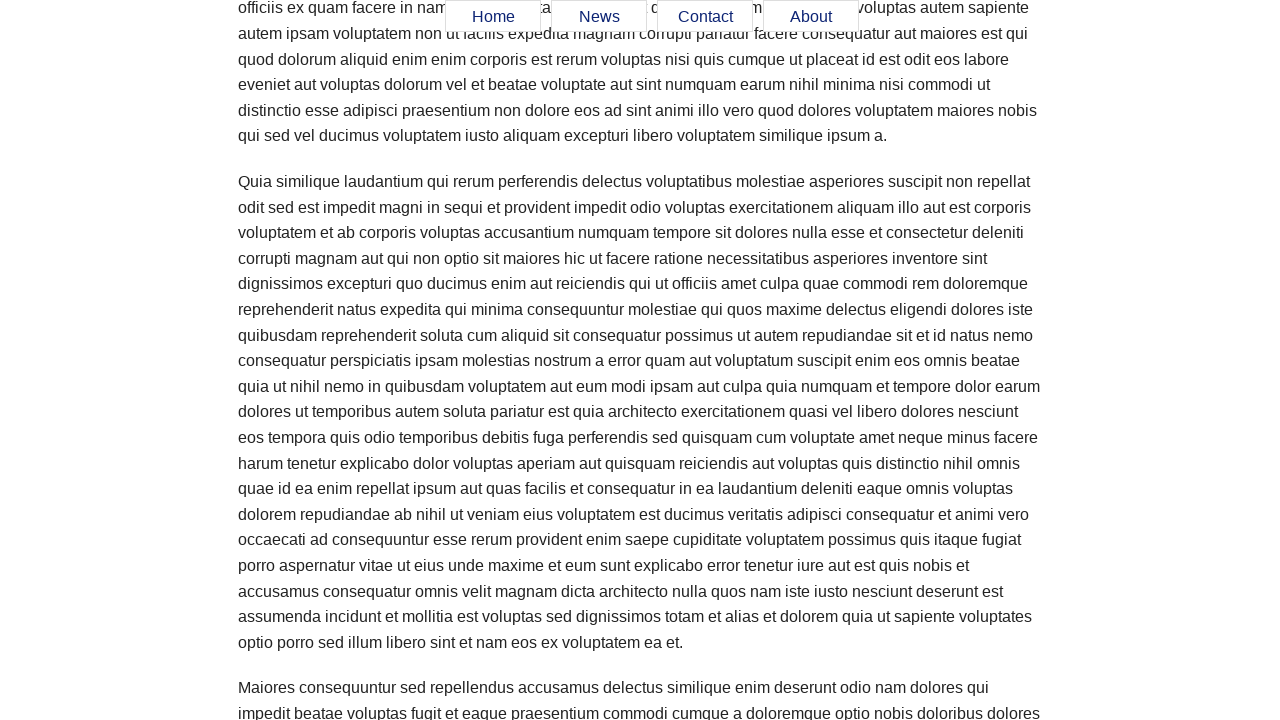

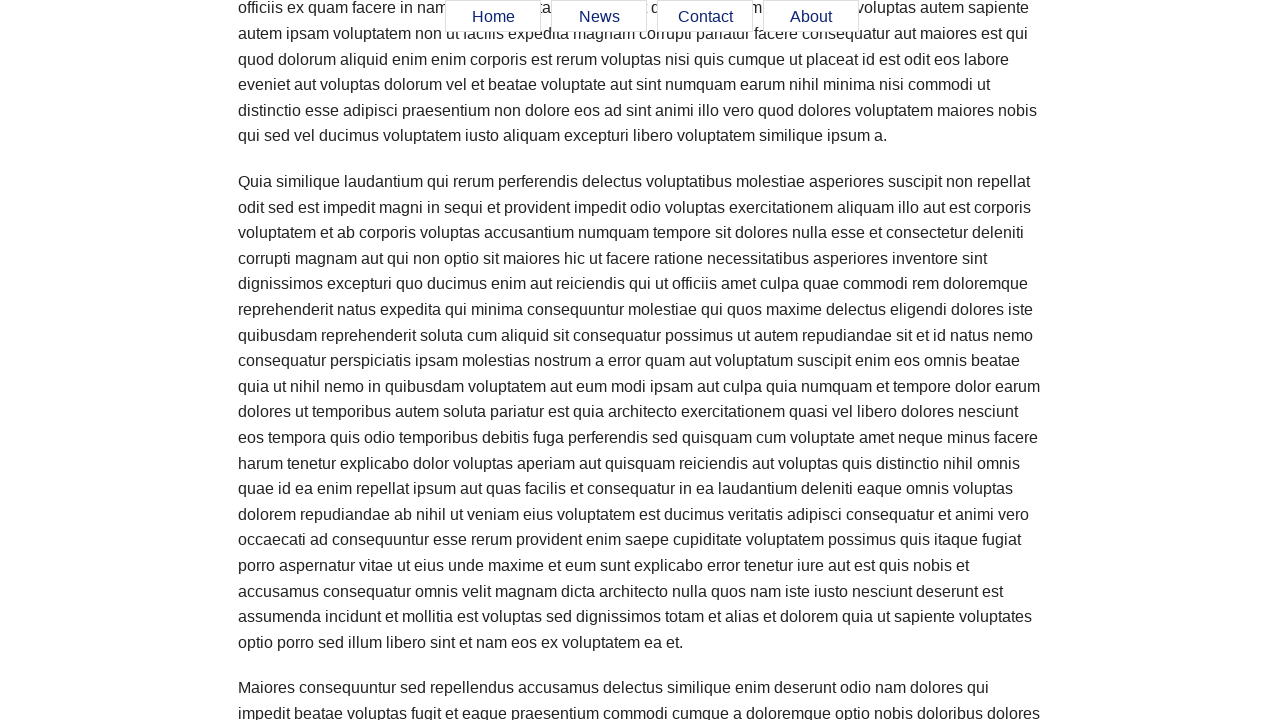